Tests confirmation alert handling by clicking the confirmation button, dismissing the alert with cancel, and verifying the result

Starting URL: https://training-support.net/webelements/alerts

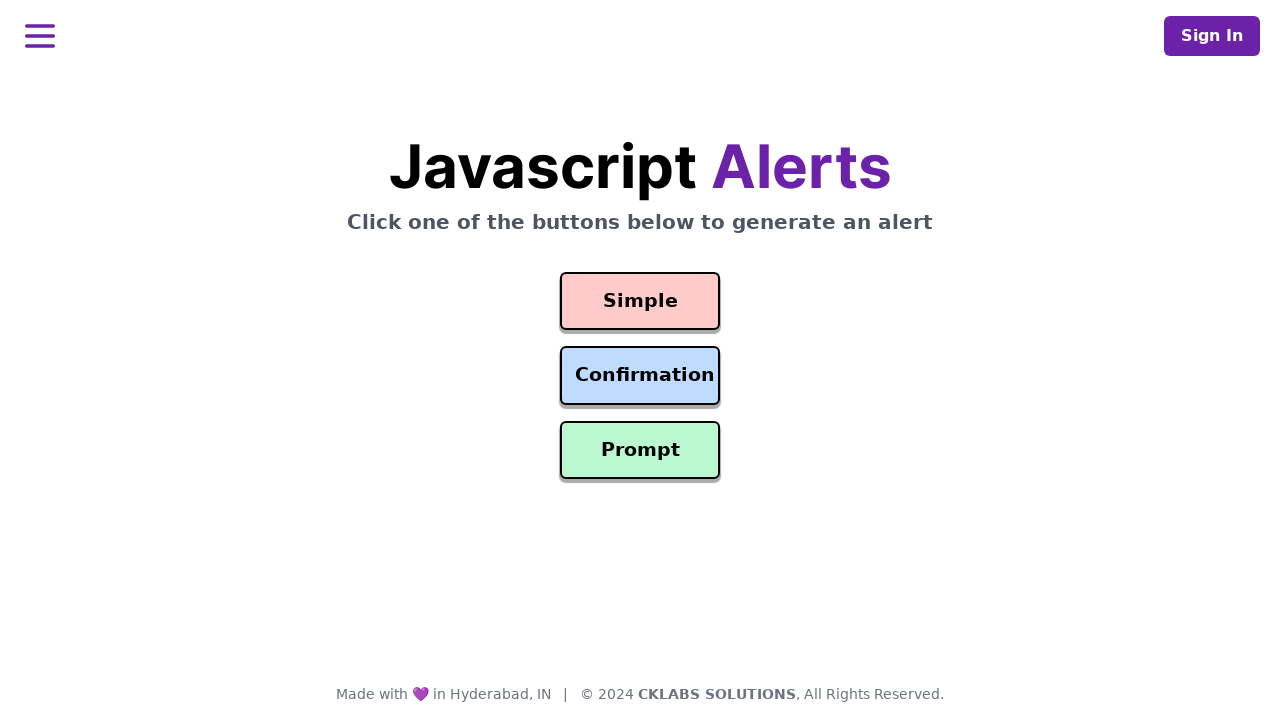

Set up dialog handler to dismiss alerts with cancel
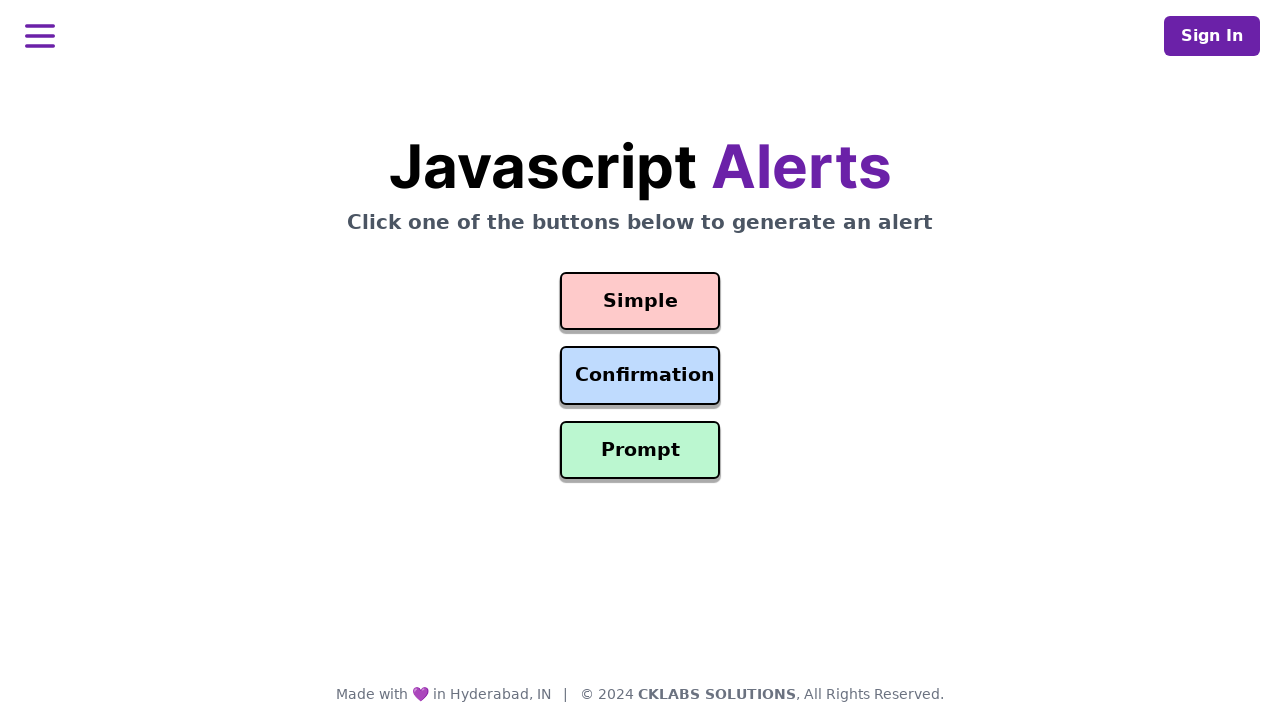

Clicked the Confirmation Alert button at (640, 376) on #confirmation
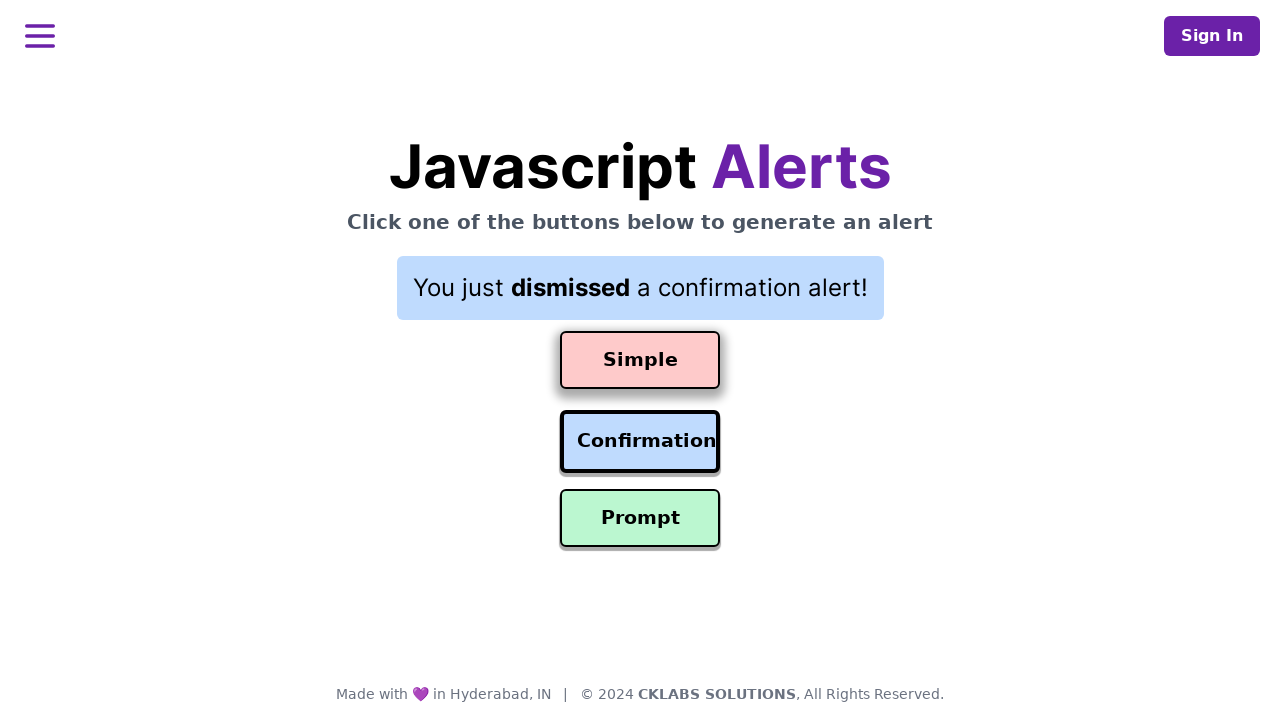

Confirmation alert result text loaded after dismissing with cancel
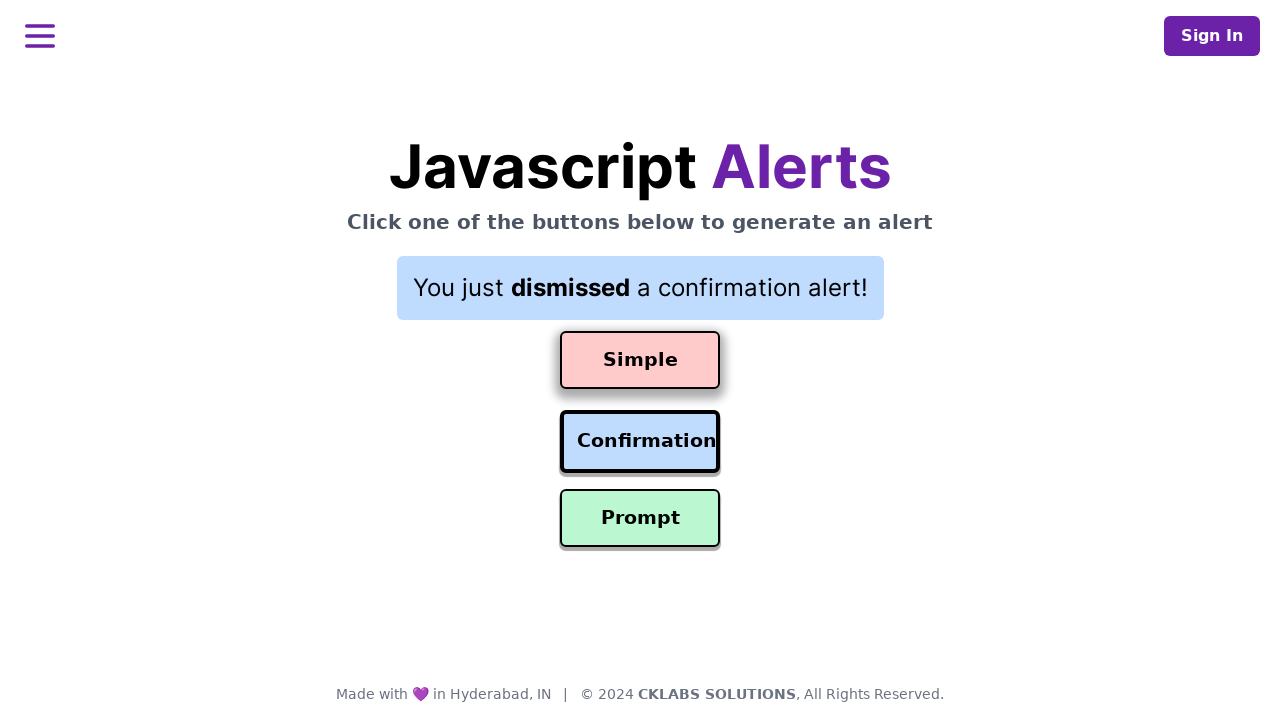

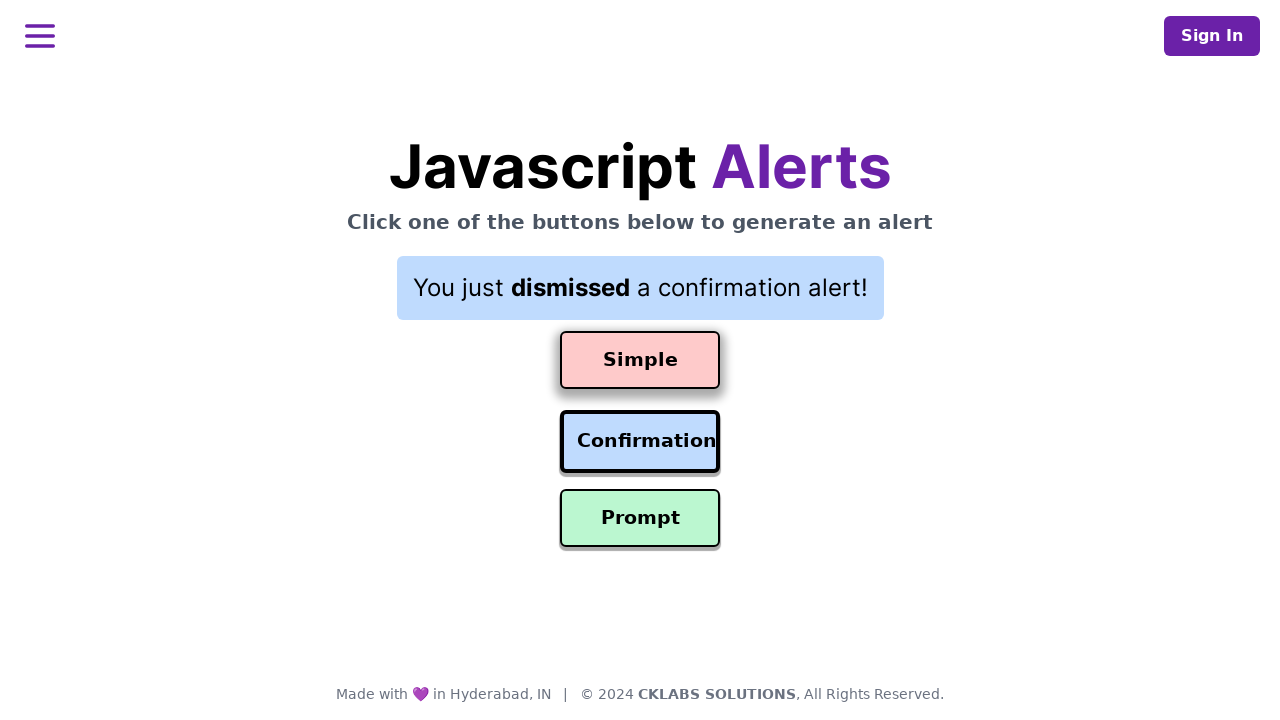